Tests the search input functionality by typing text into the search field, including appending additional text

Starting URL: https://v5.webdriver.io

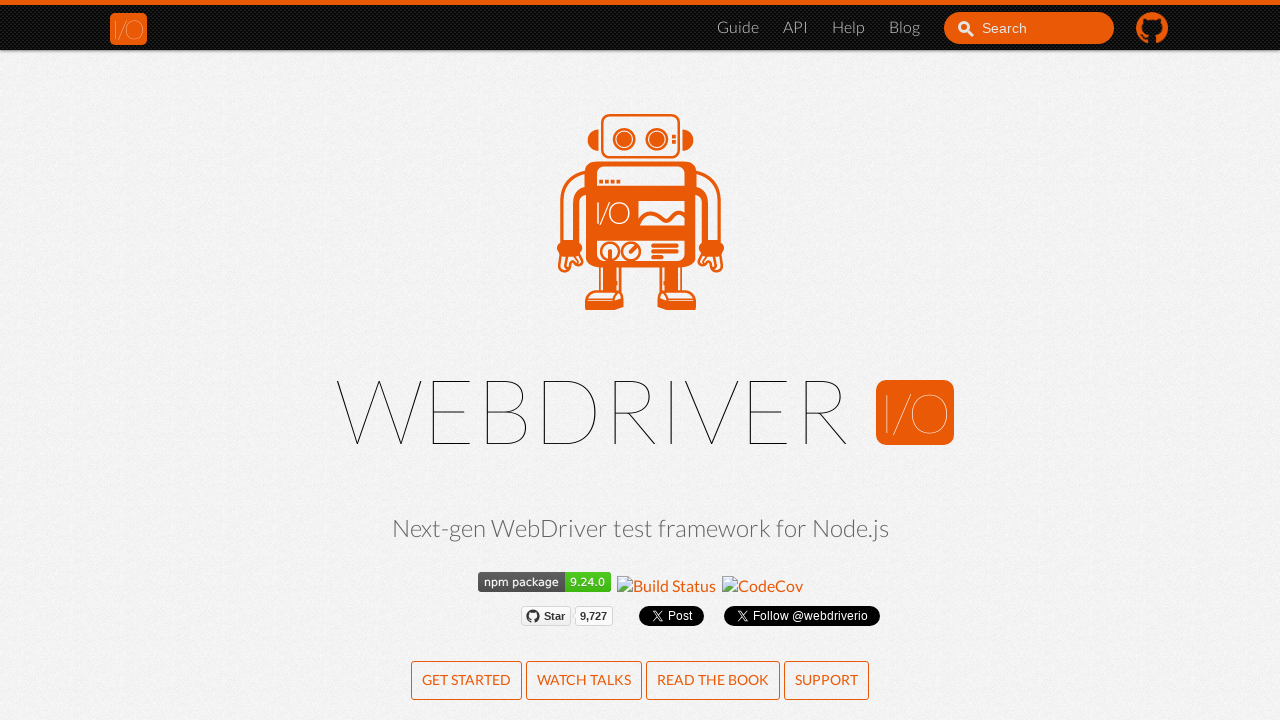

Search input field became visible
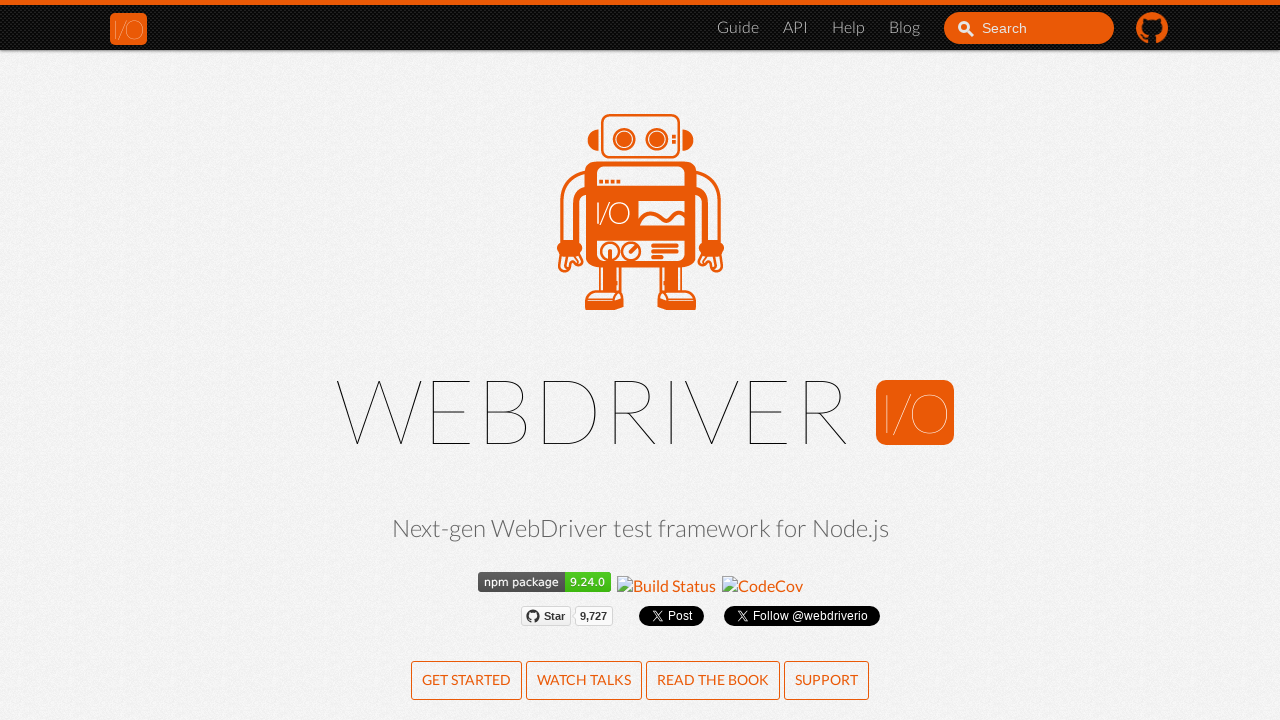

Filled search input with 'test is ' on #search_input_react
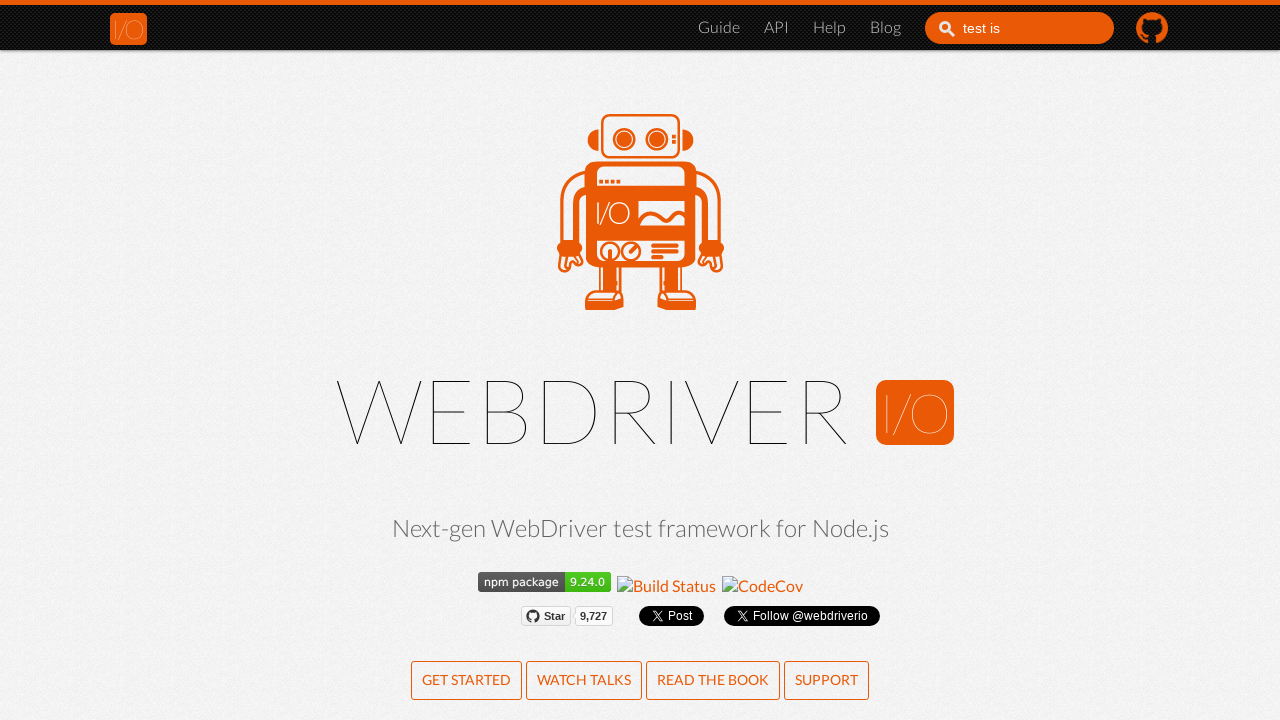

Moved cursor to end of search input text on #search_input_react
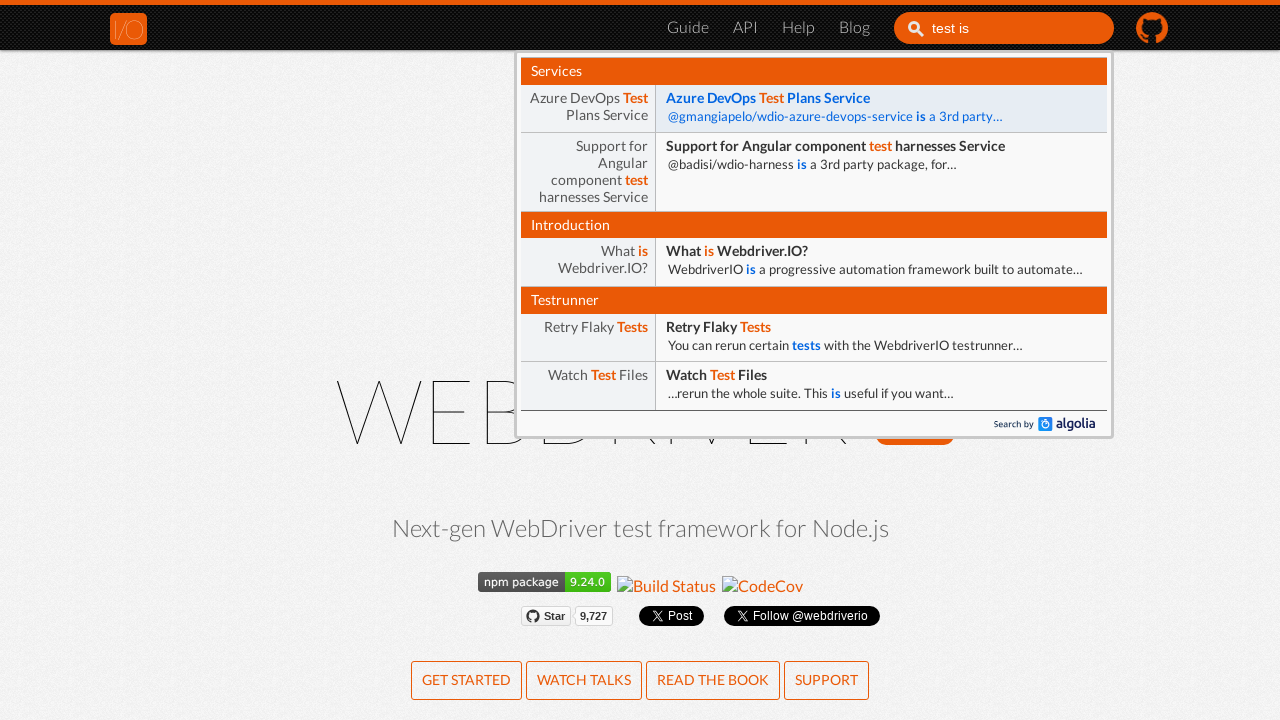

Typed 'DONE!' and appended to search input - final text: 'test is DONE!' on #search_input_react
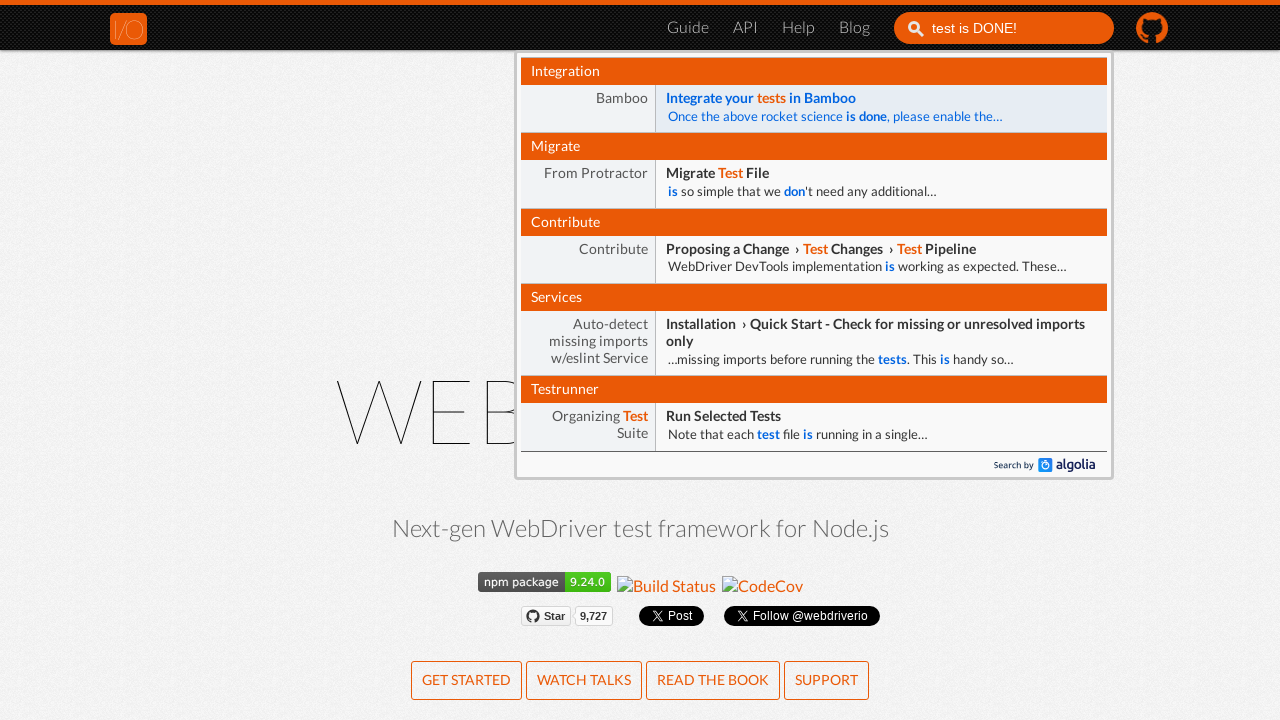

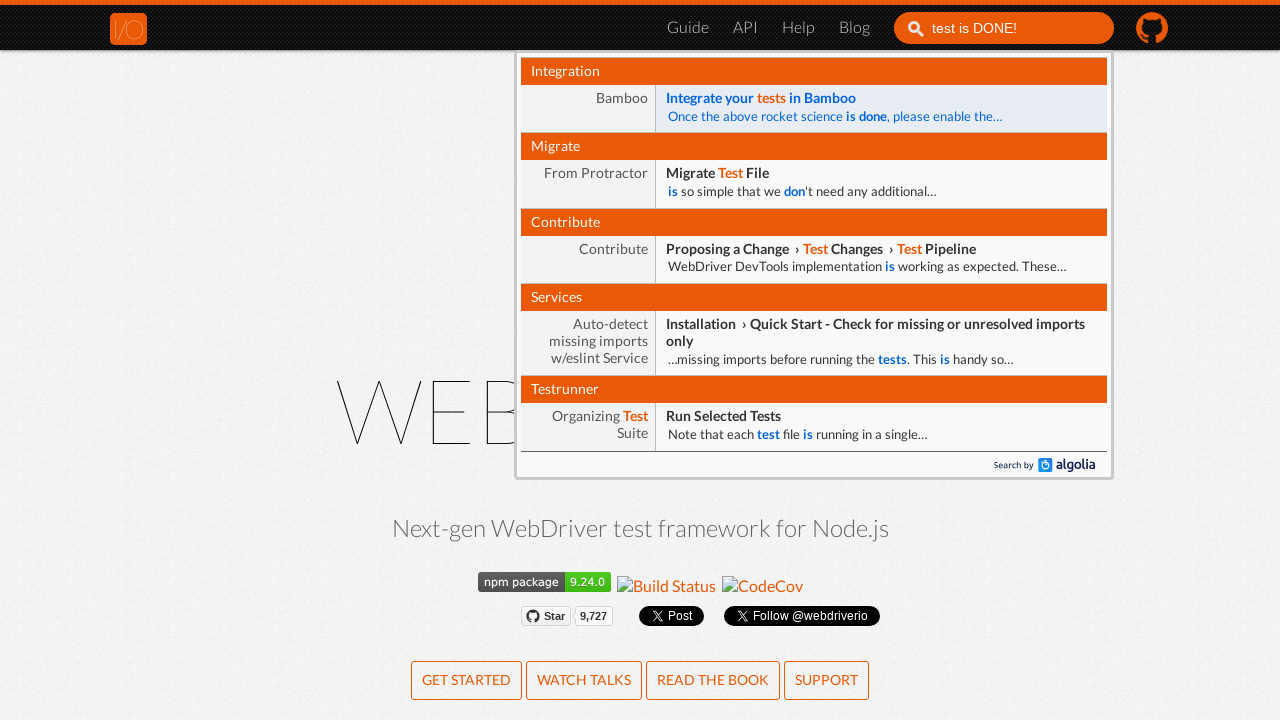